Tests different types of JavaScript alerts on DemoQA - clicks buttons to trigger normal alerts, confirmation alerts, and prompt alerts, then accepts/dismisses them and enters text in the prompt alert.

Starting URL: https://demoqa.com/alerts

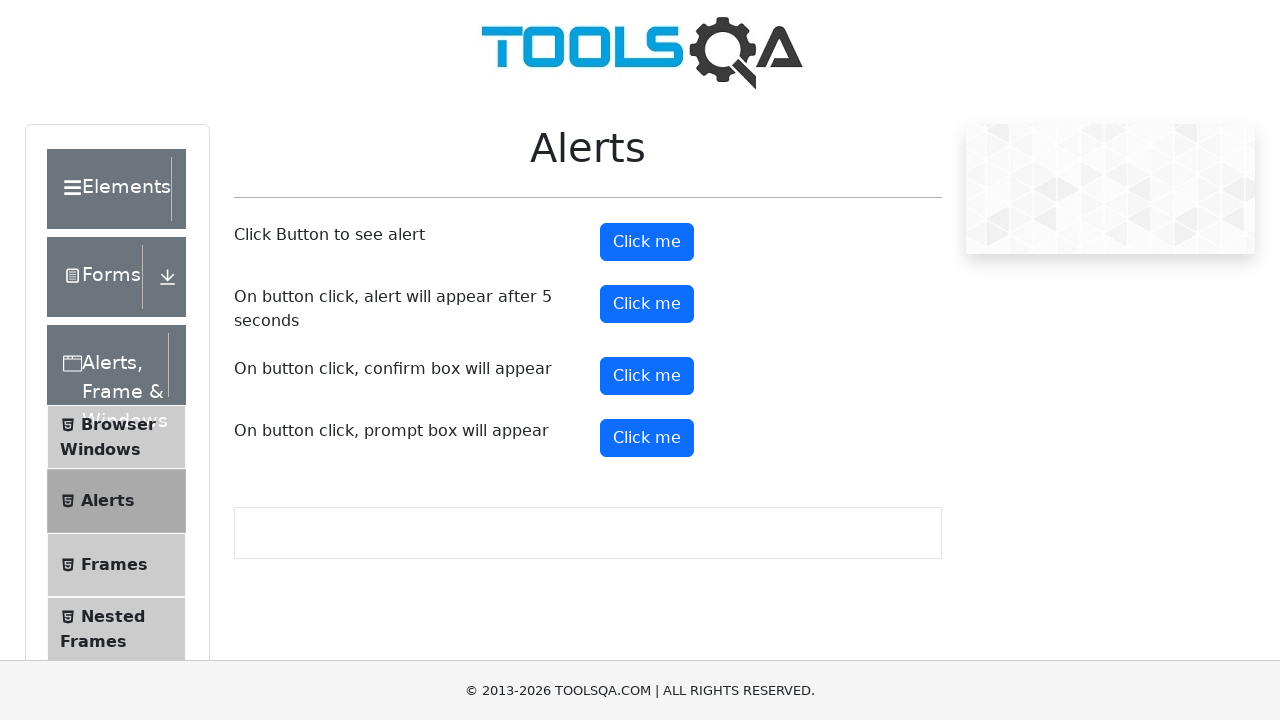

Clicked alert button to trigger normal alert at (647, 242) on button#alertButton
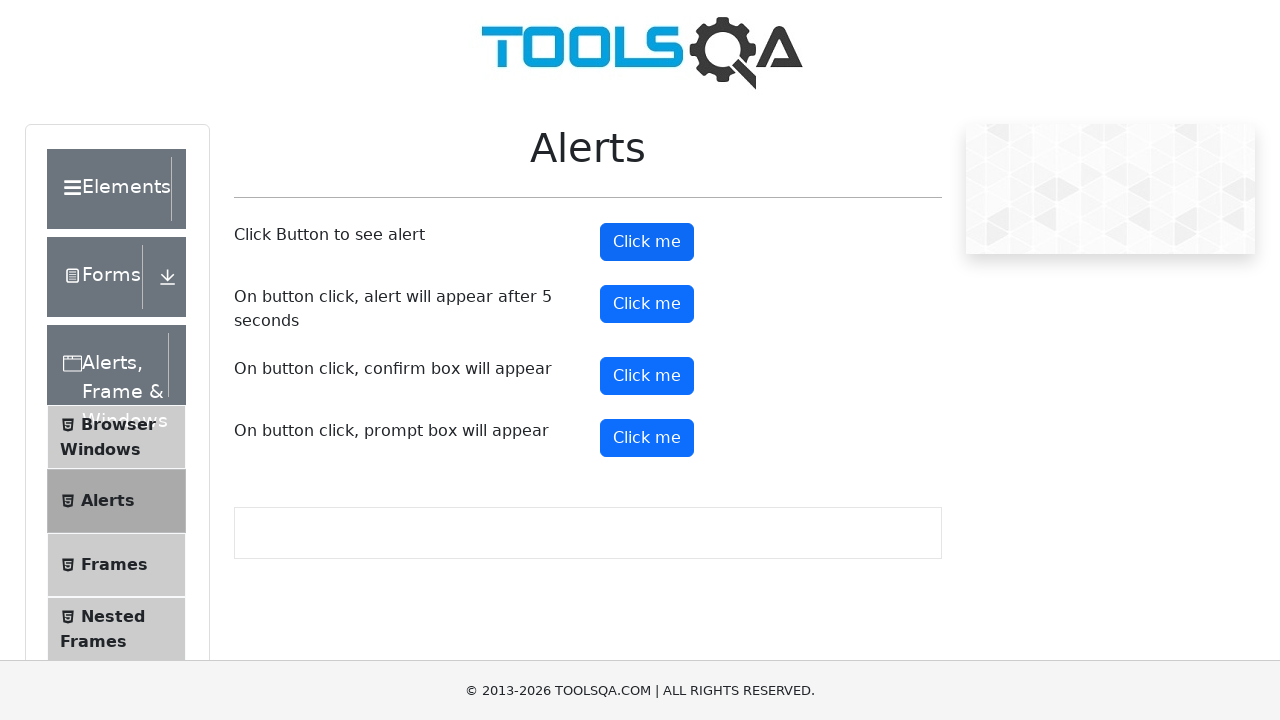

Set up dialog handler to accept alerts
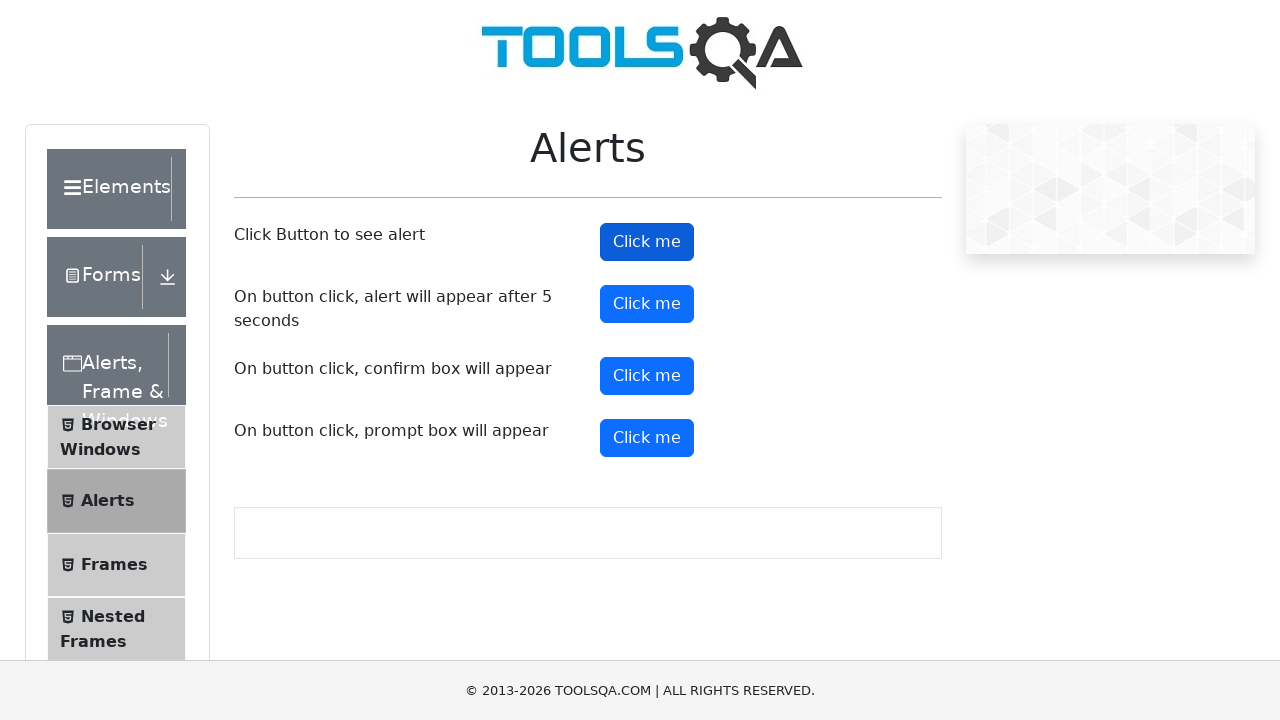

Waited for normal alert to be processed
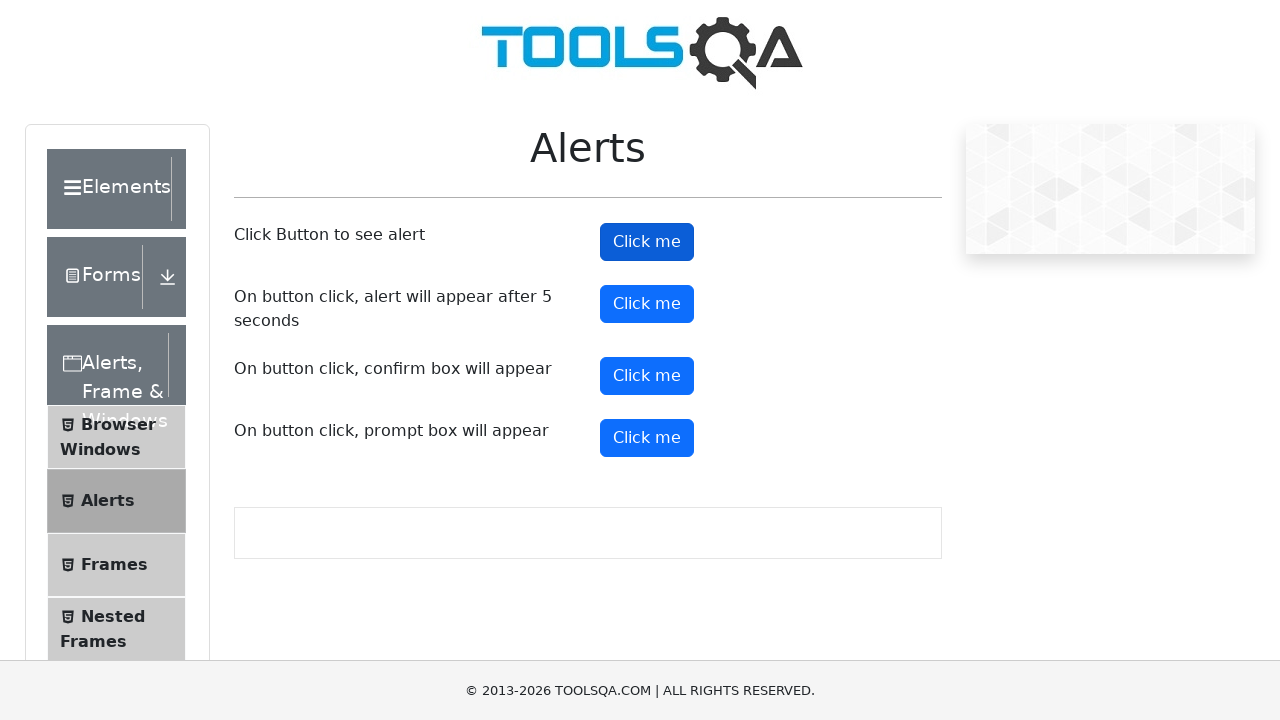

Set up dialog handler to accept confirmation alerts
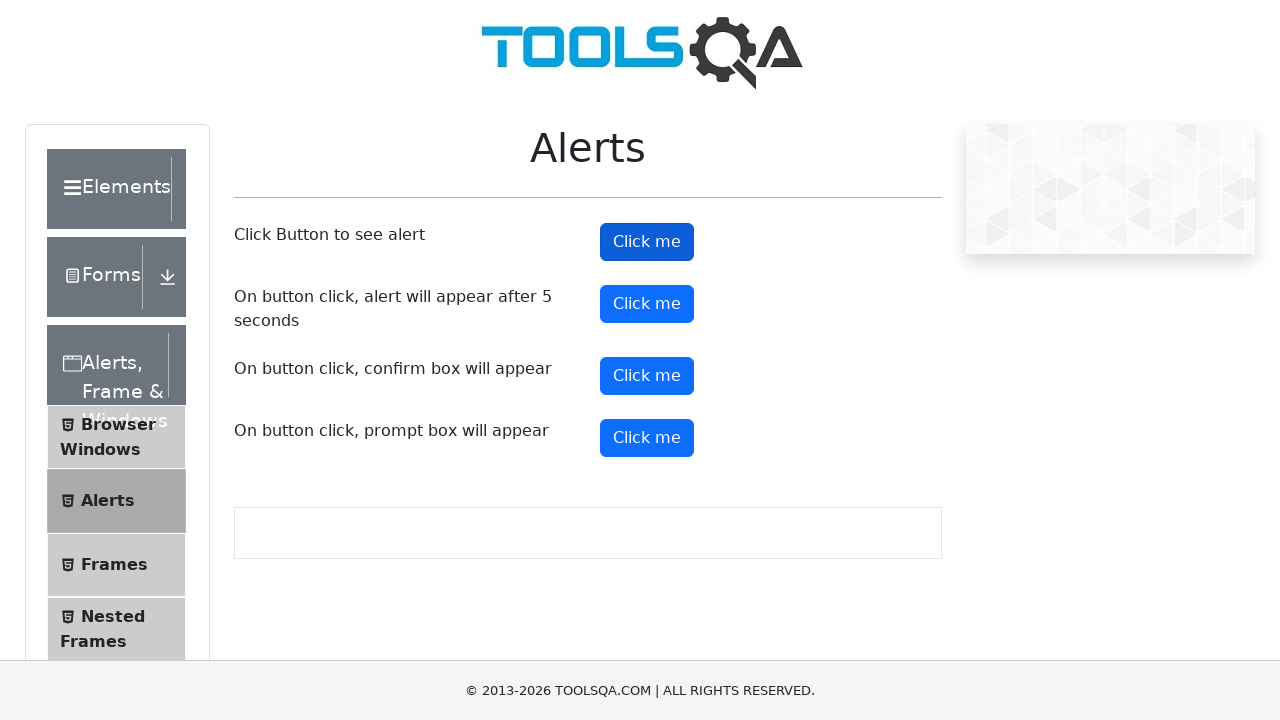

Clicked confirm button to trigger confirmation alert at (647, 376) on button#confirmButton
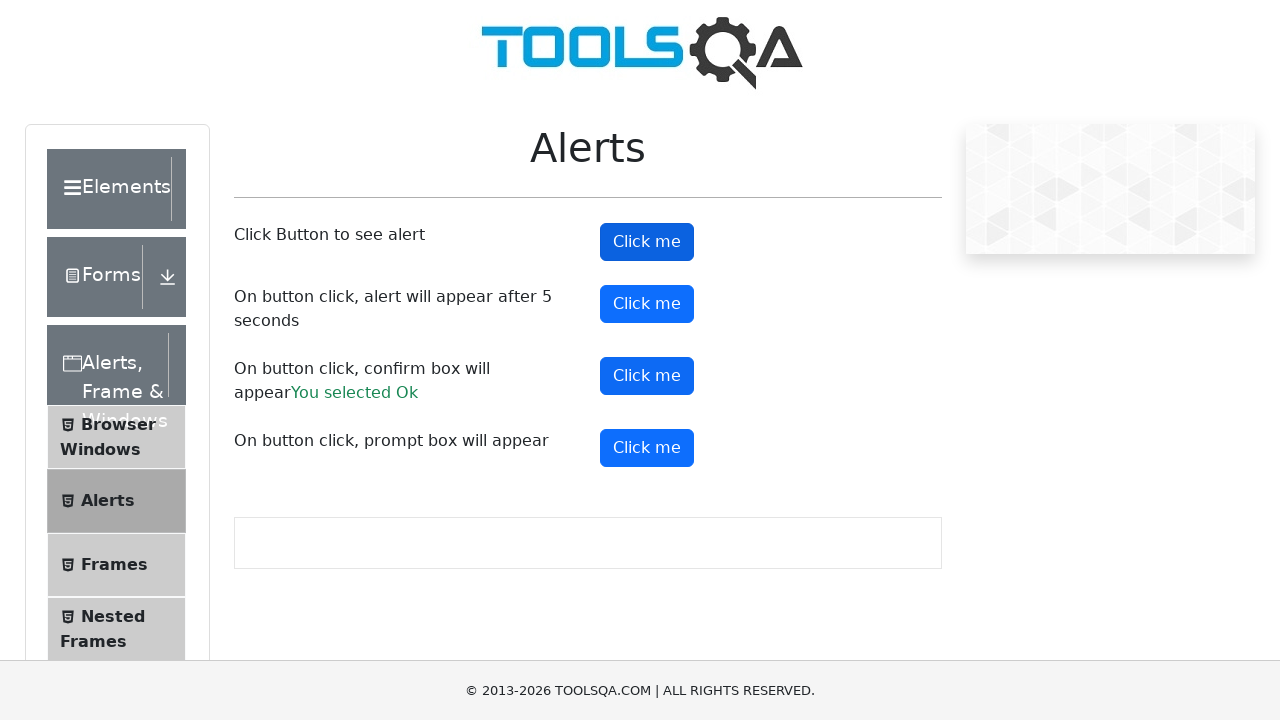

Waited for confirmation alert to be accepted
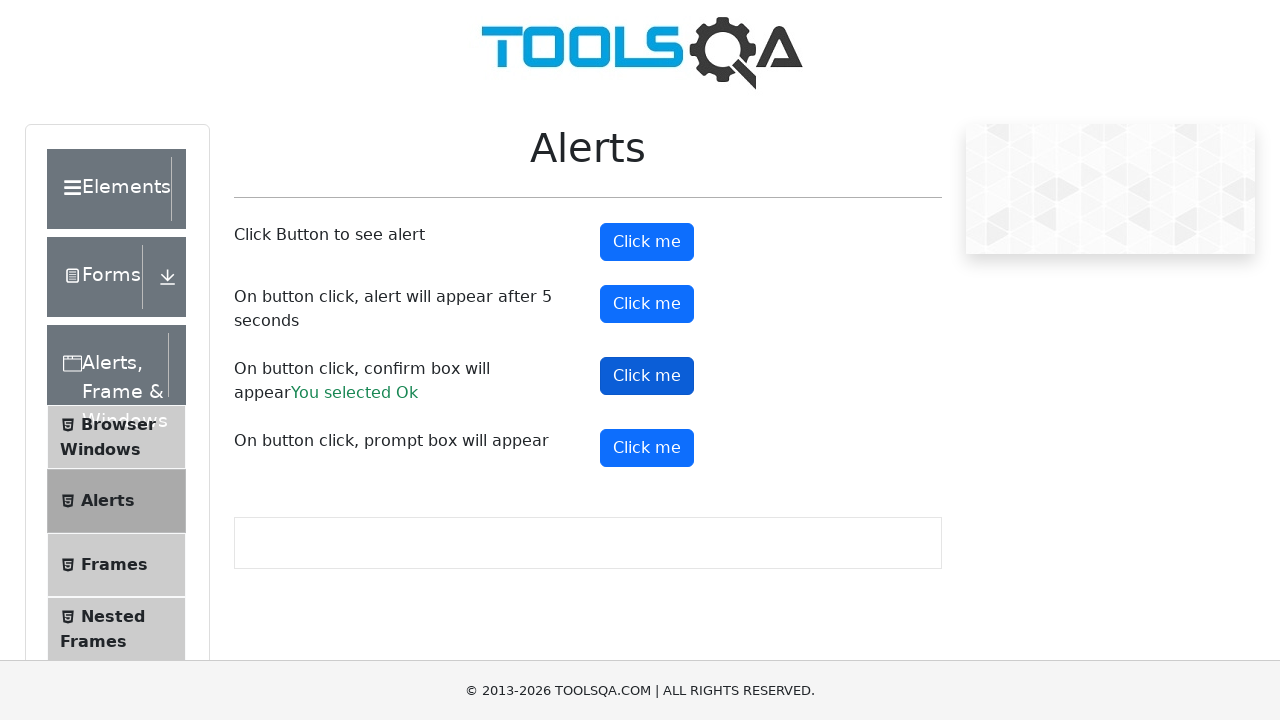

Removed dialog handler for accept
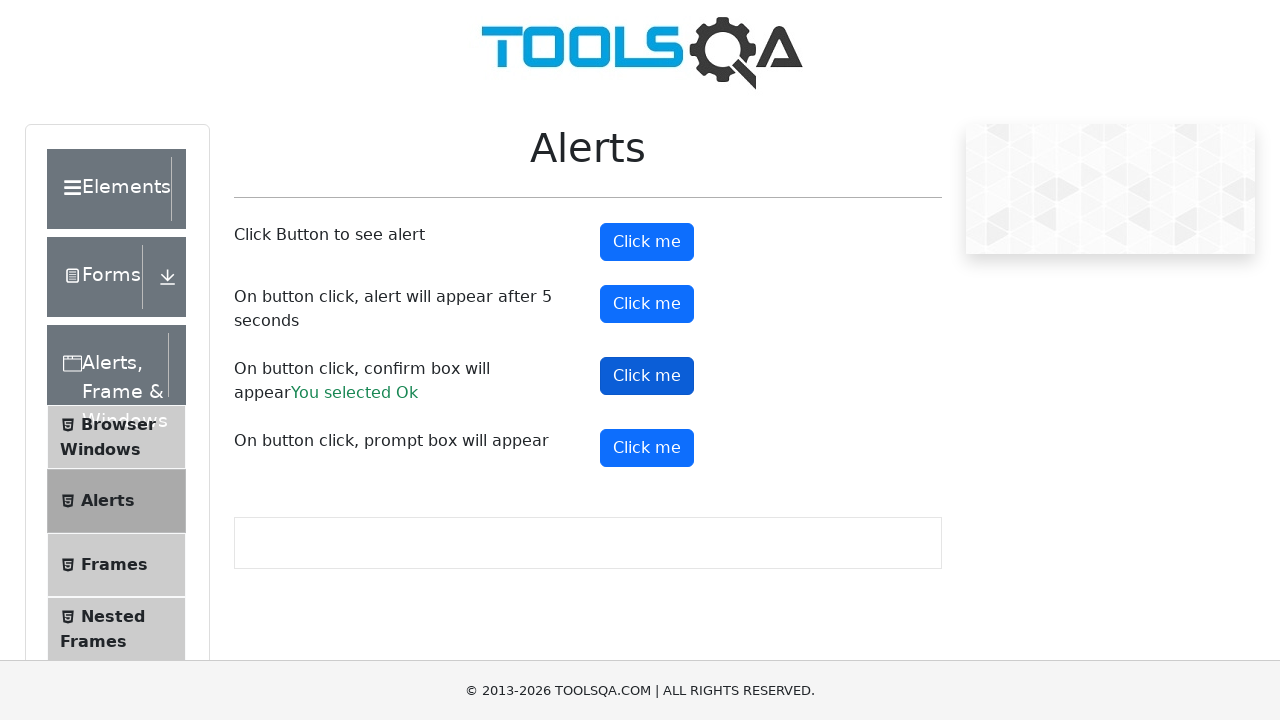

Set up dialog handler to dismiss confirmation alerts
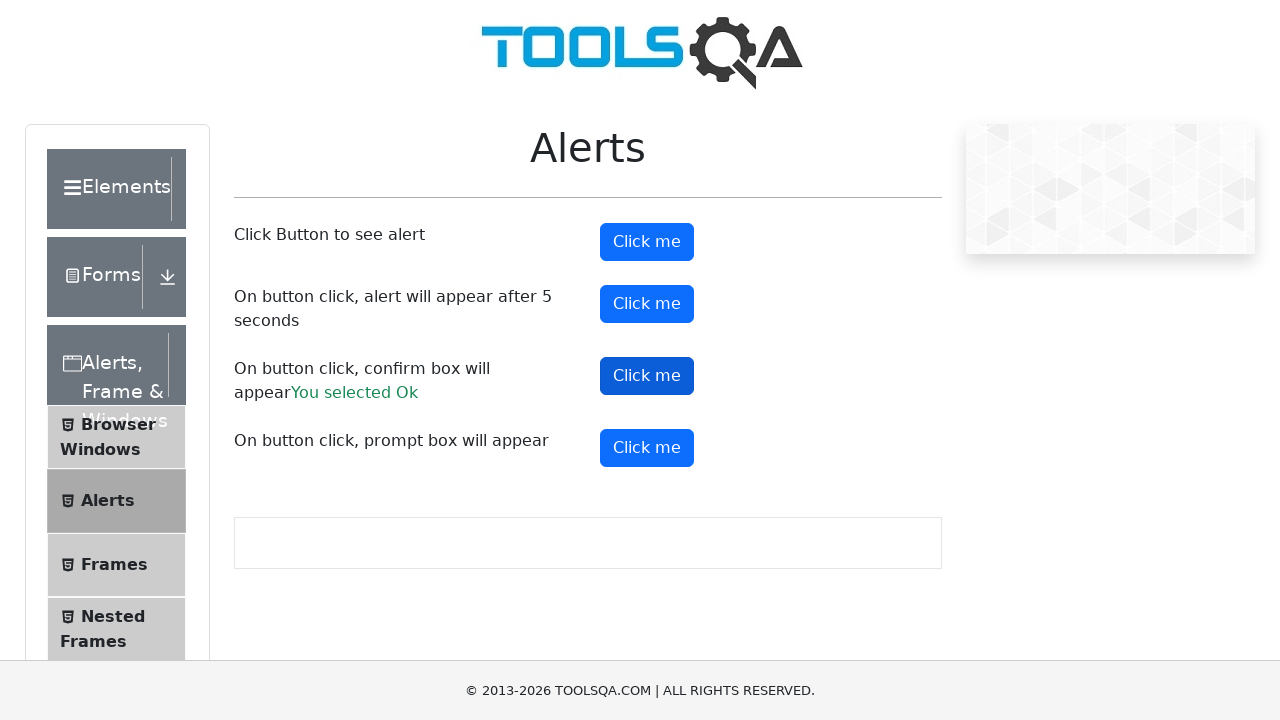

Clicked confirm button again to trigger confirmation alert at (647, 376) on button#confirmButton
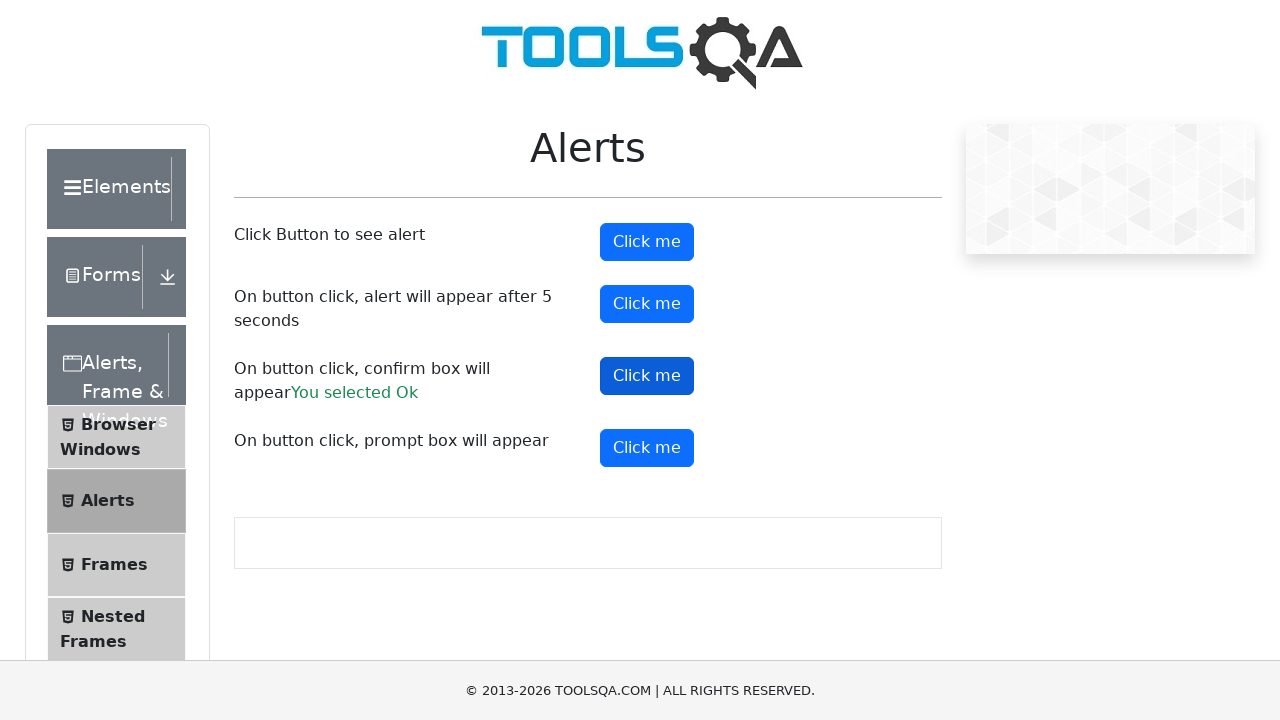

Waited for confirmation alert to be dismissed
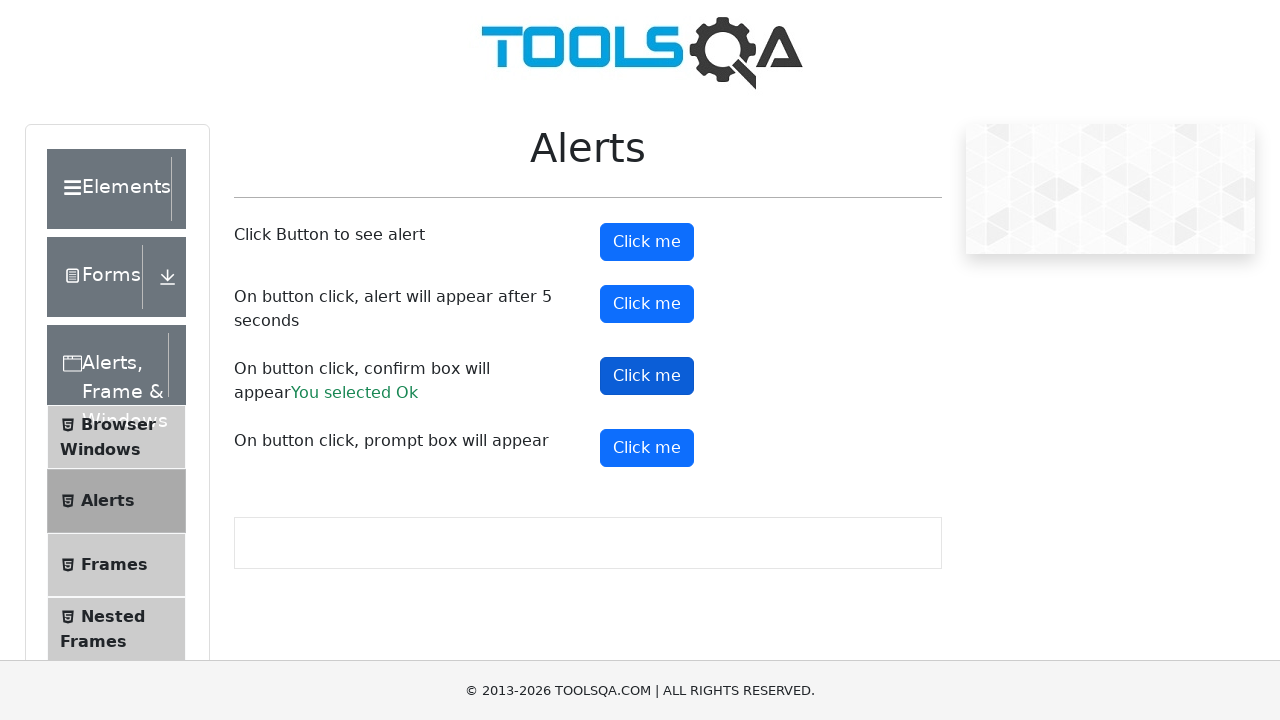

Removed dialog handler for dismiss
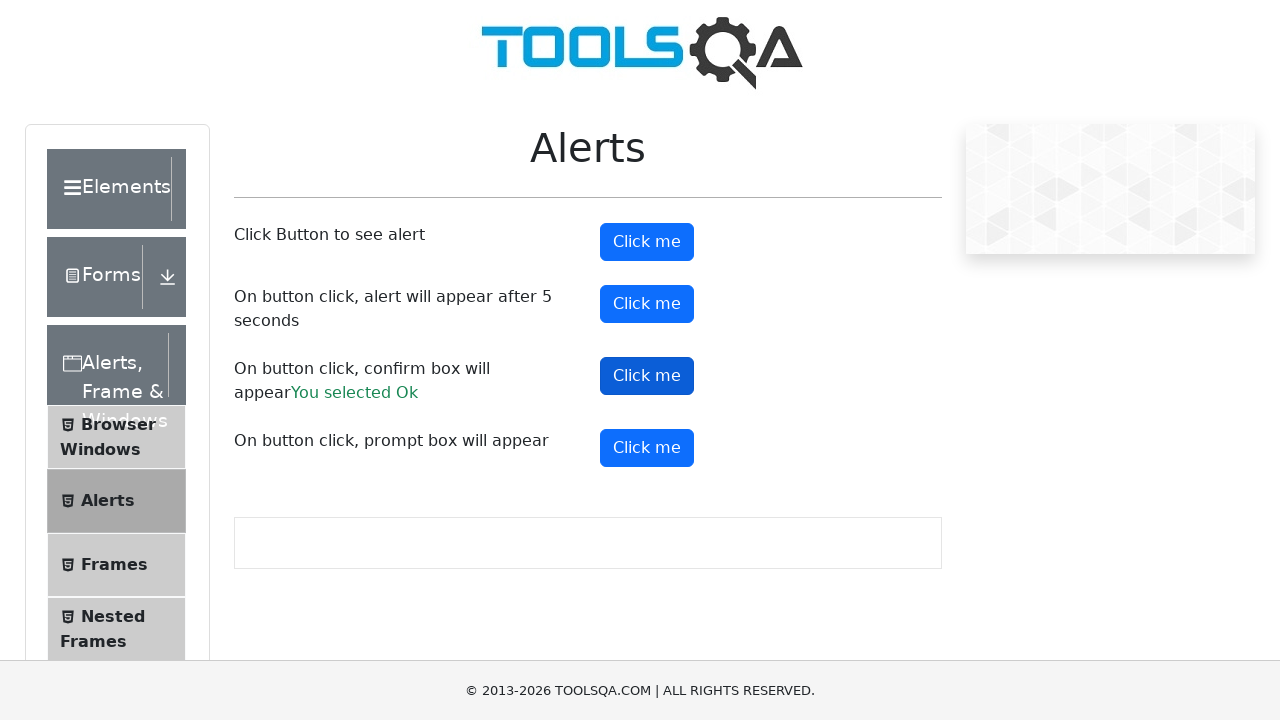

Set up dialog handler to accept prompt alerts with text 'anilkumar'
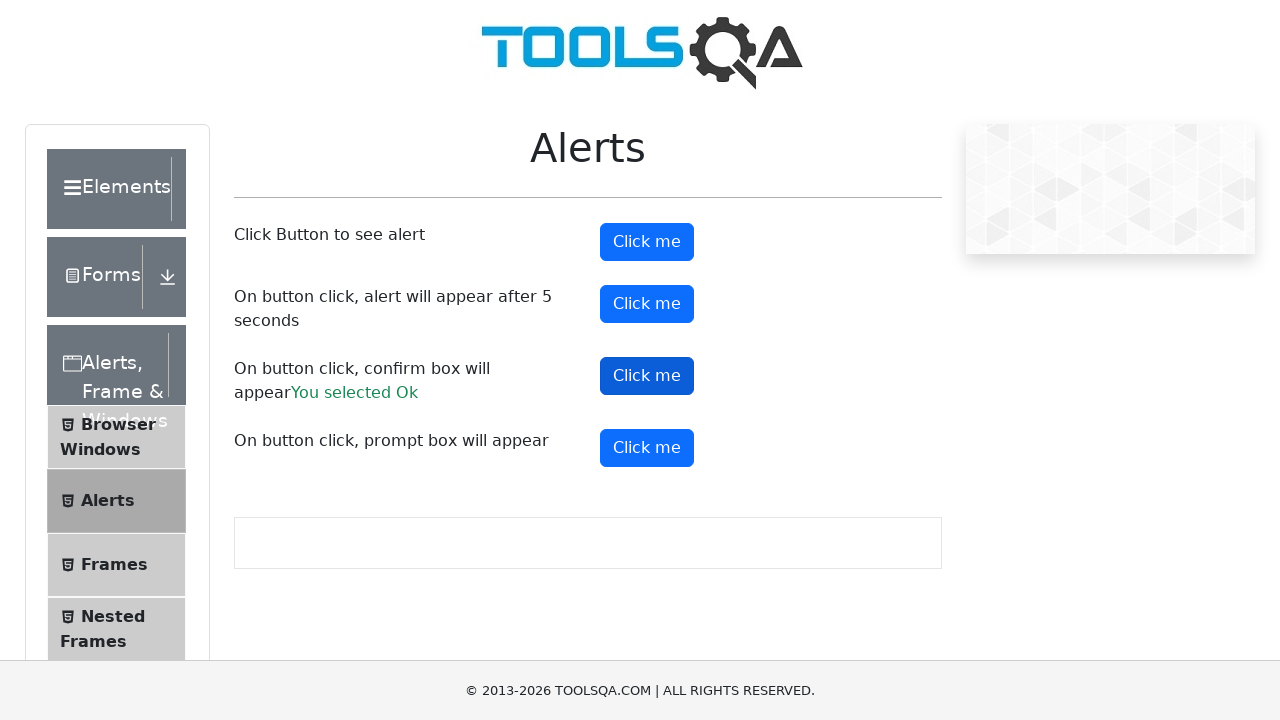

Clicked prompt button to trigger prompt alert at (647, 448) on button#promtButton
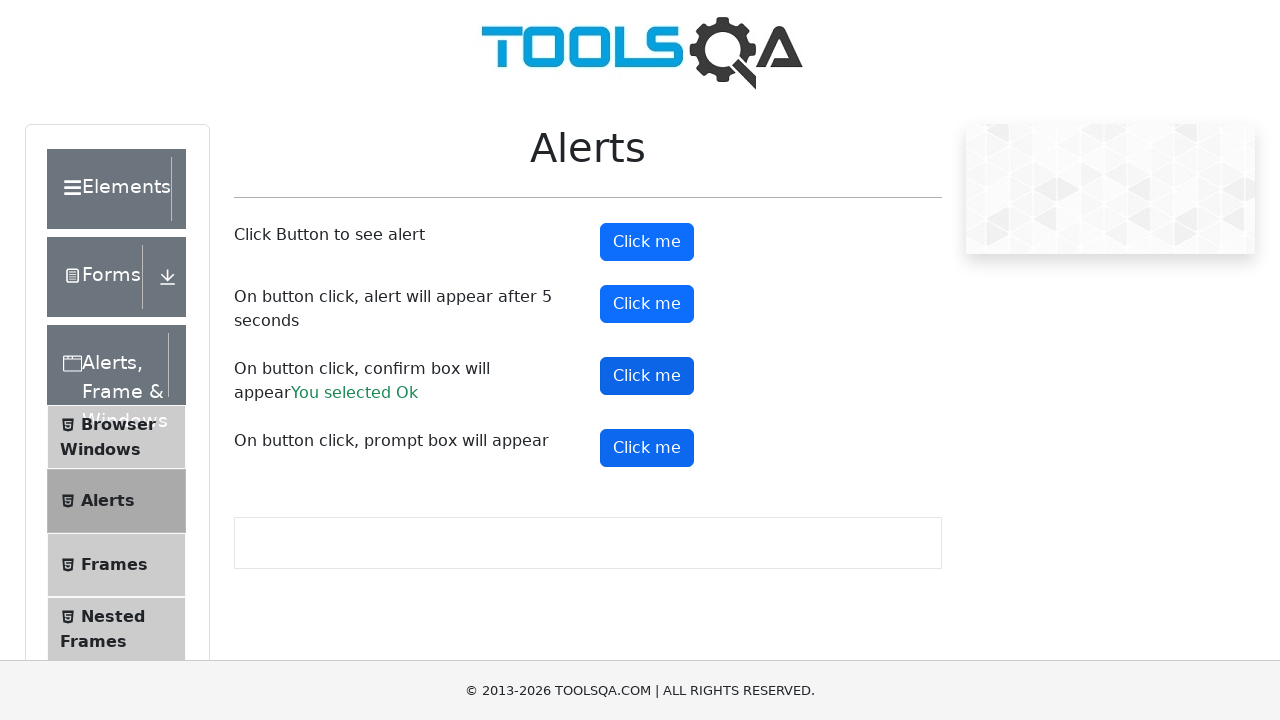

Waited for prompt alert to be accepted with text entry
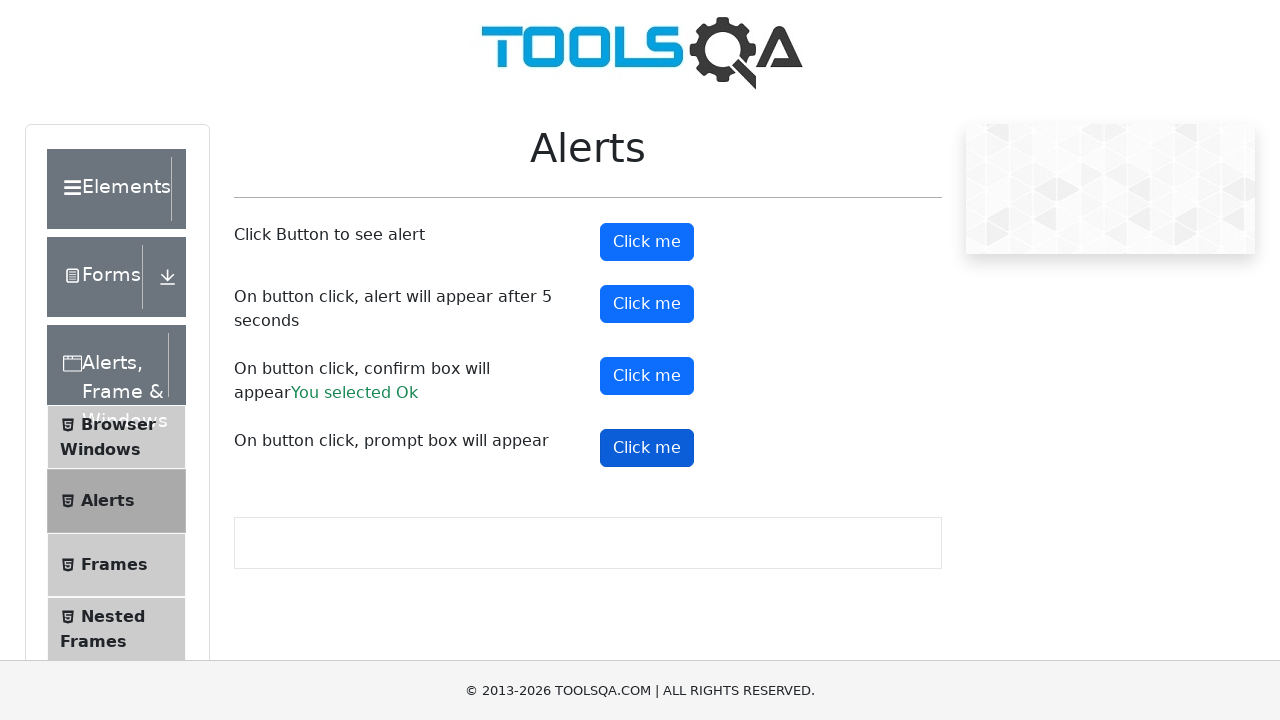

Removed dialog handler for prompt accept
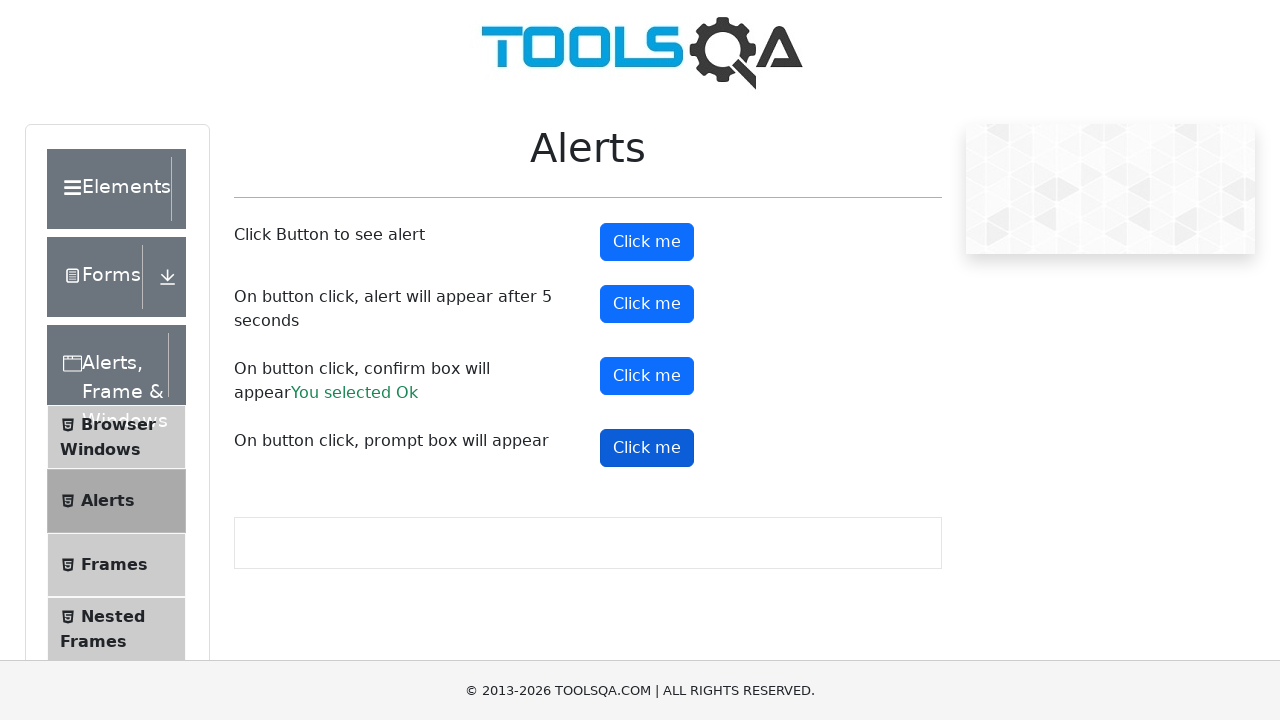

Set up dialog handler to dismiss prompt alerts
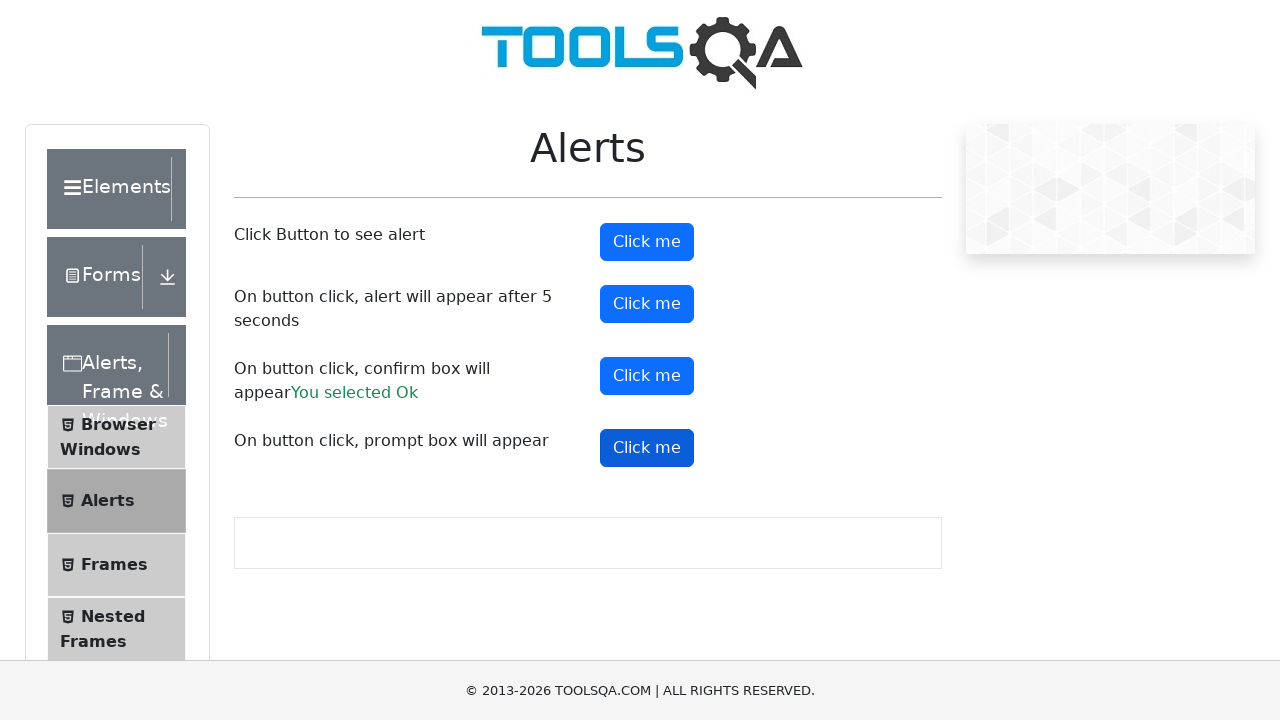

Clicked prompt button again to trigger second prompt alert at (647, 448) on button#promtButton
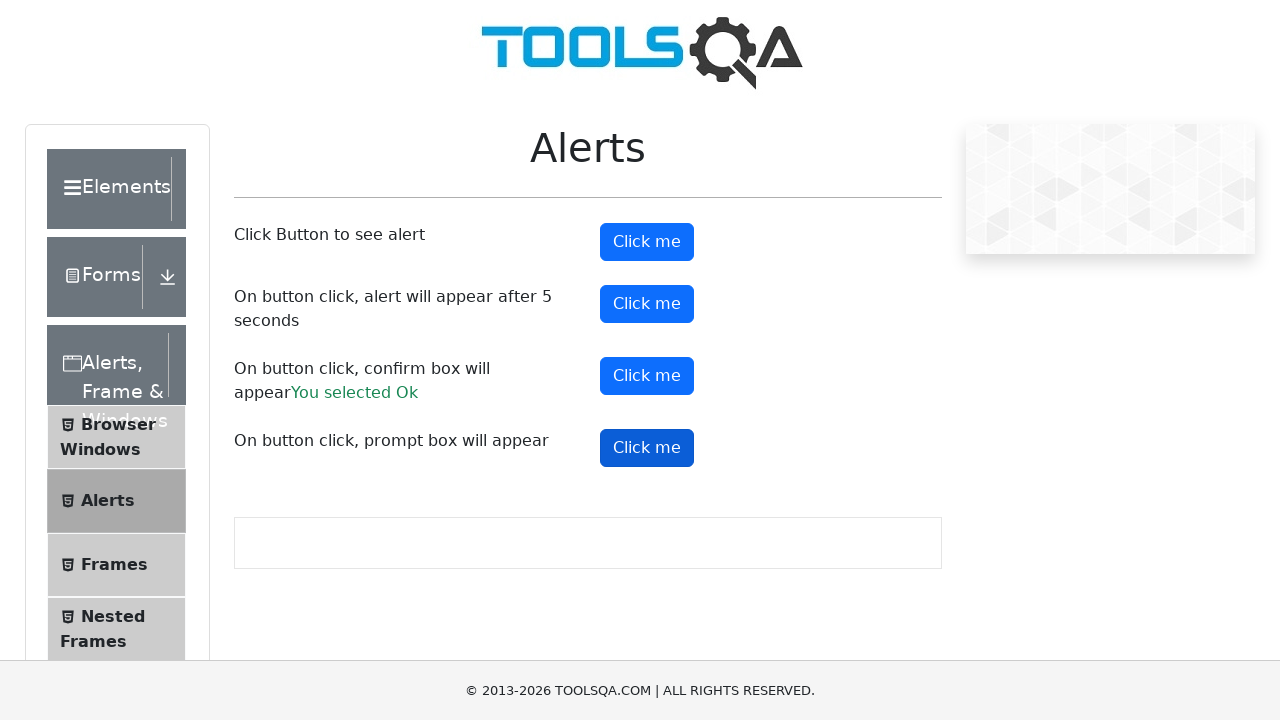

Dismissed the second prompt alert
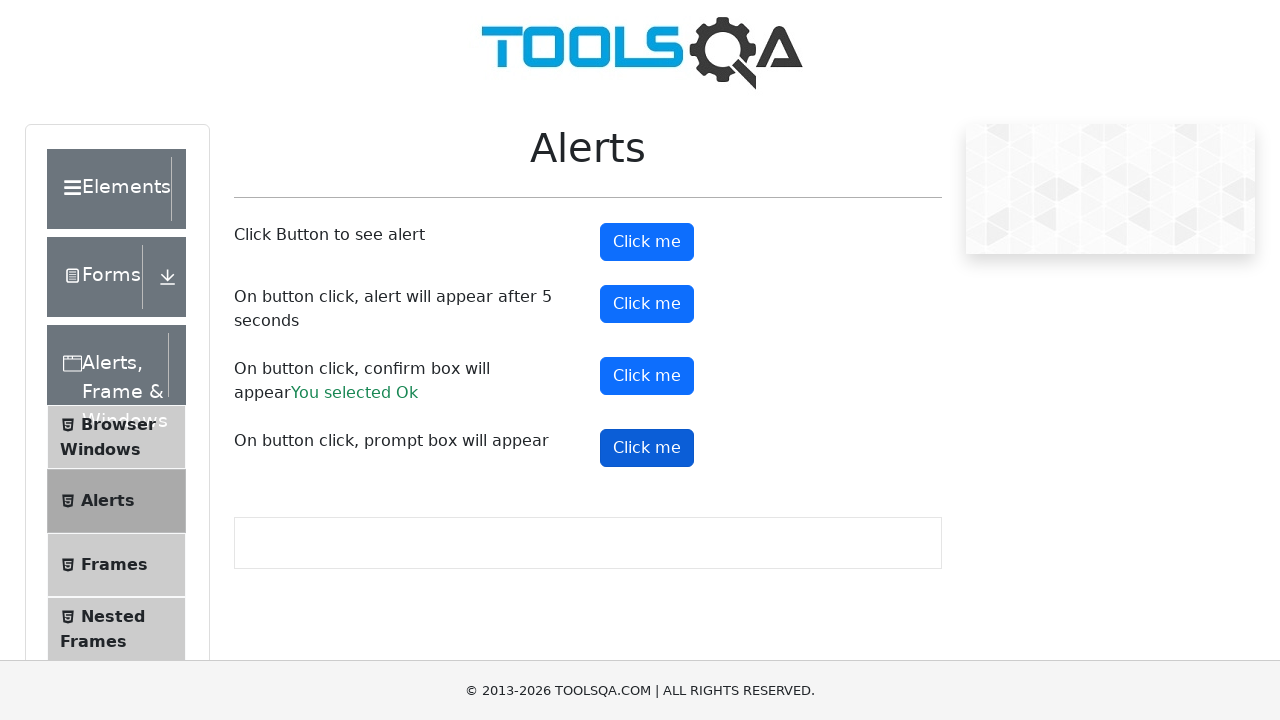

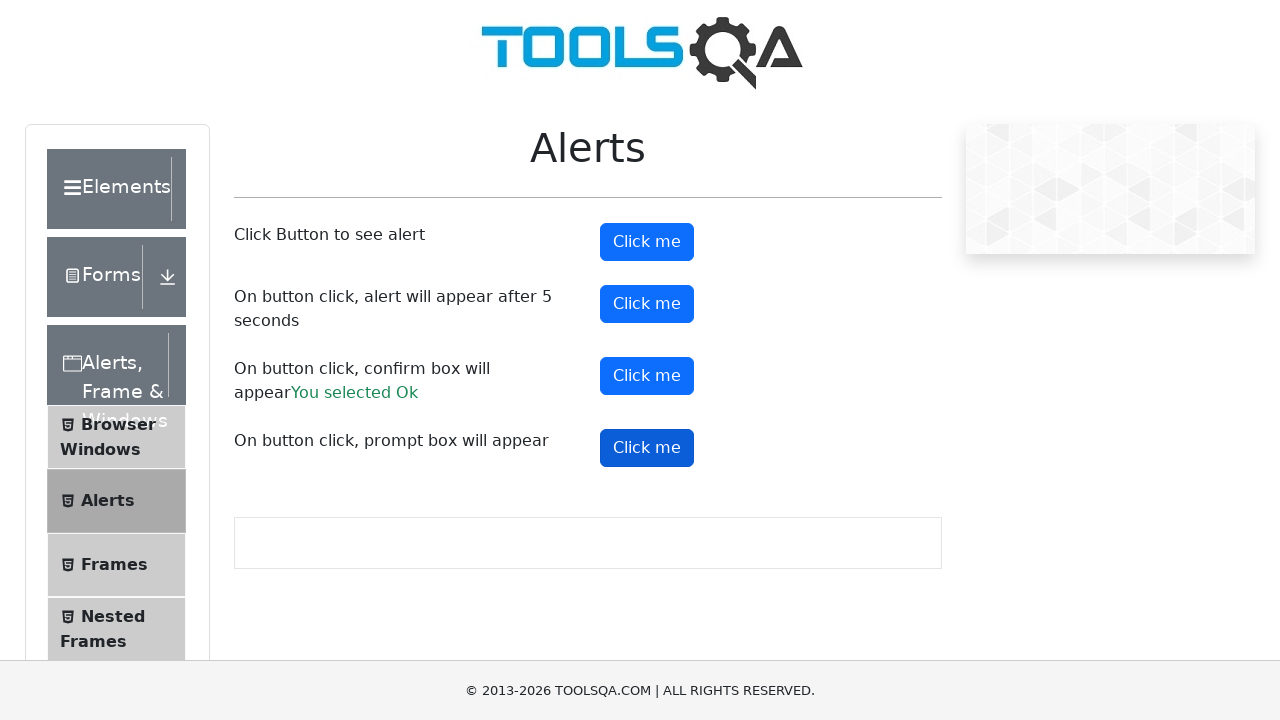